Navigates to JPL Space image gallery and clicks the FULL IMAGE button to view the featured image

Starting URL: https://data-class-jpl-space.s3.amazonaws.com/JPL_Space/index.html

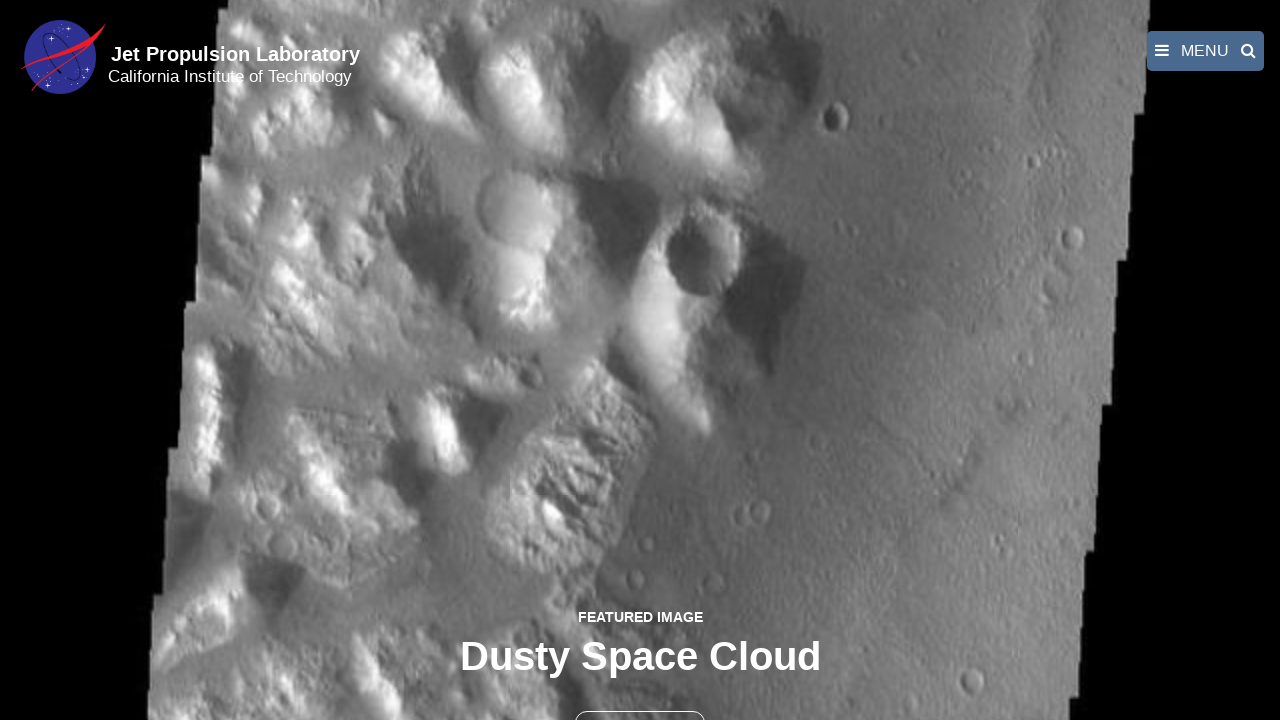

Navigated to JPL Space image gallery
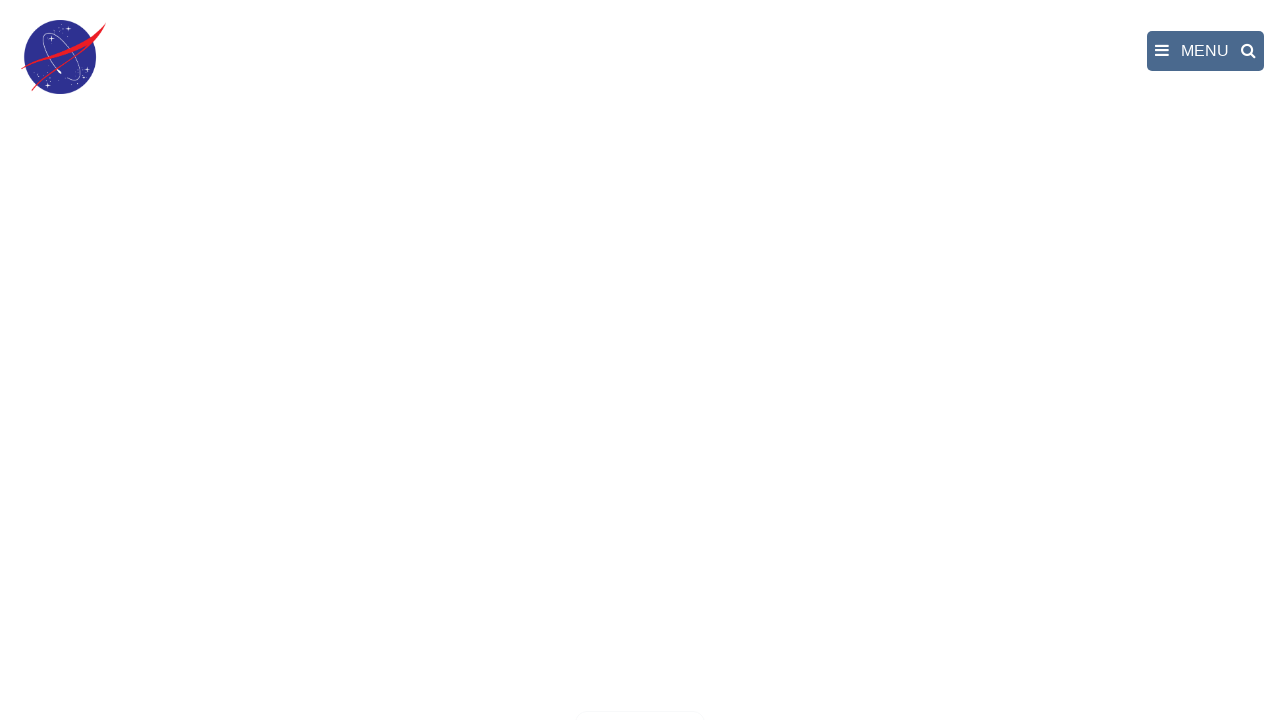

Clicked the FULL IMAGE button to view featured image at (640, 699) on text=' FULL IMAGE'
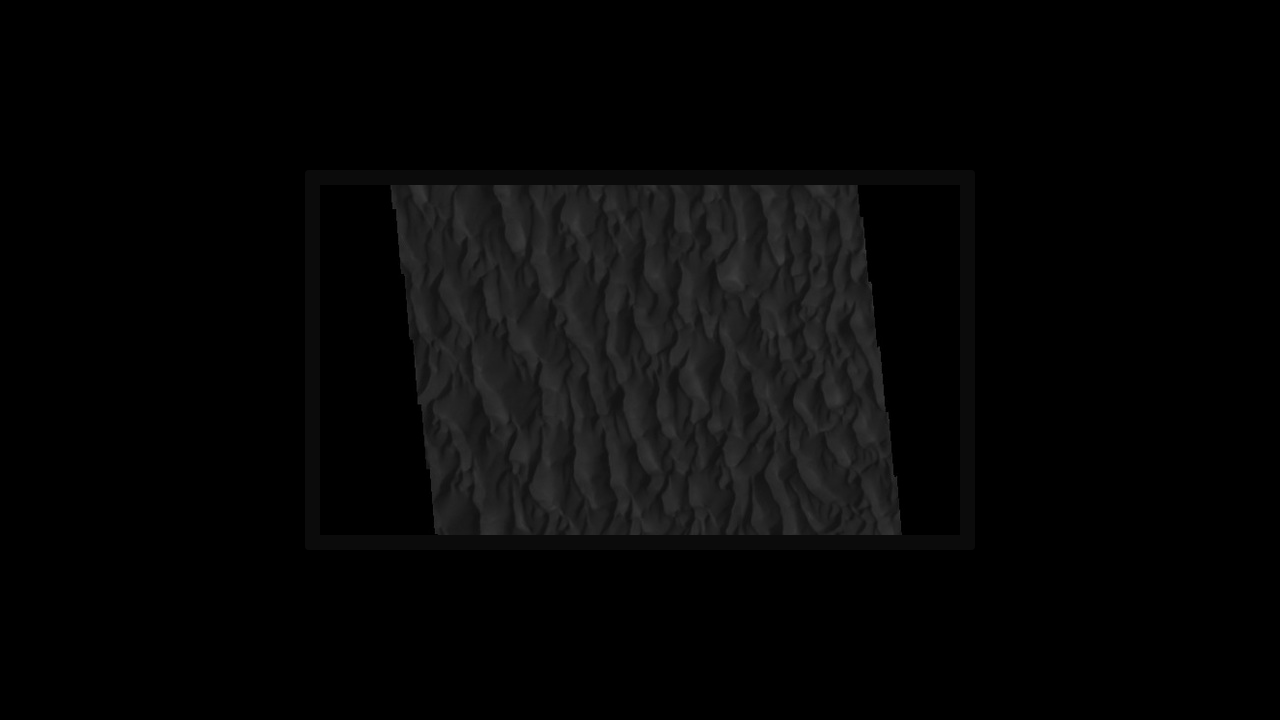

Full image loaded and displayed
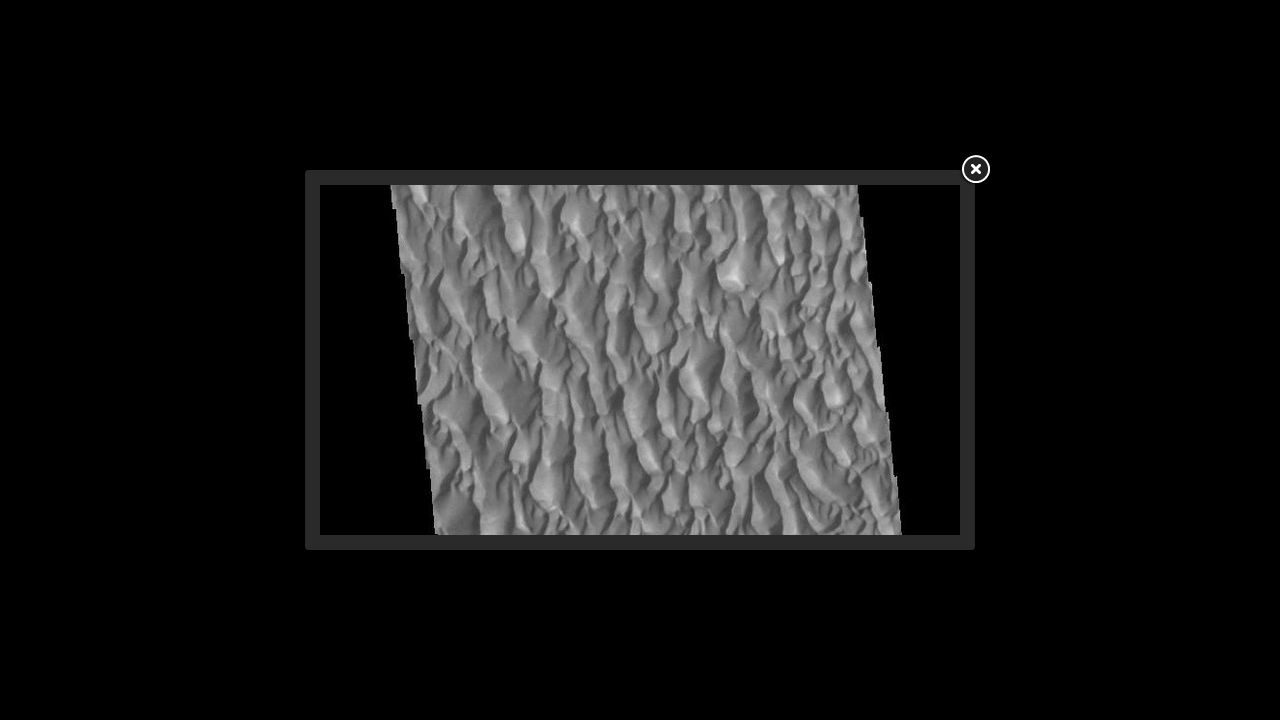

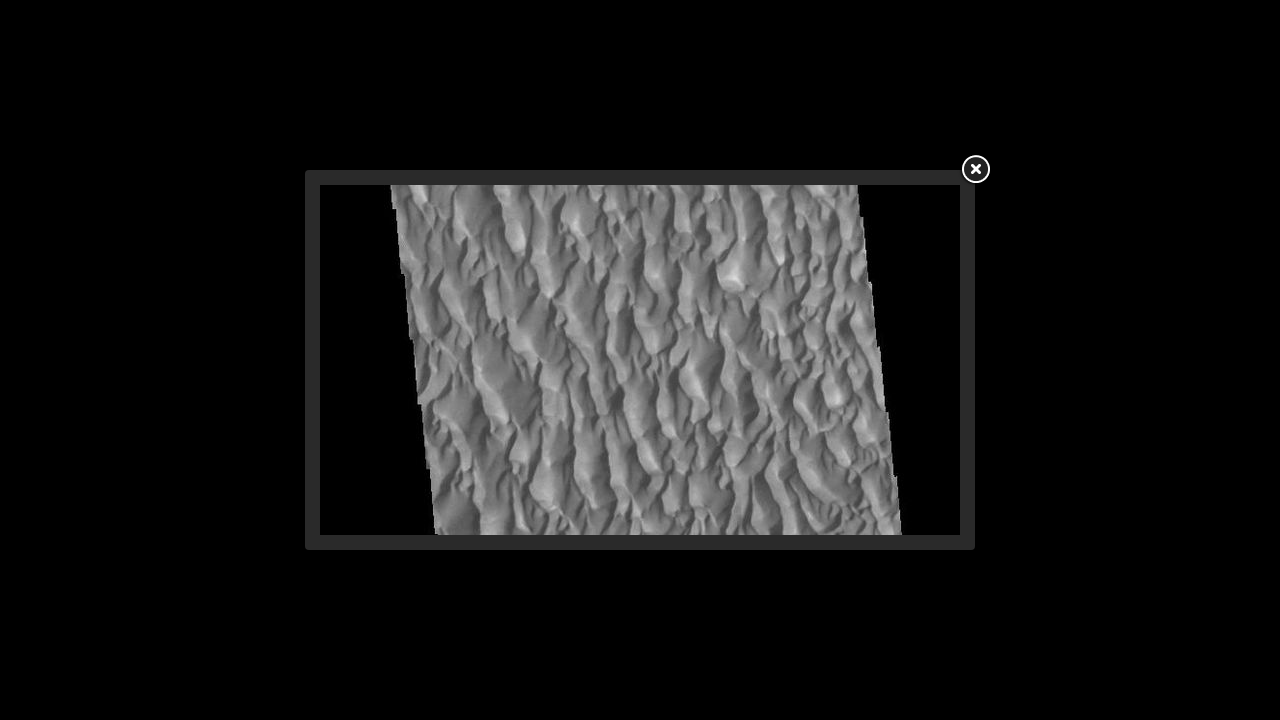